Interacts with a web table to count rows and columns, then extracts and verifies text content from specific cells in the second data row

Starting URL: http://qaclickacademy.com/practice.php

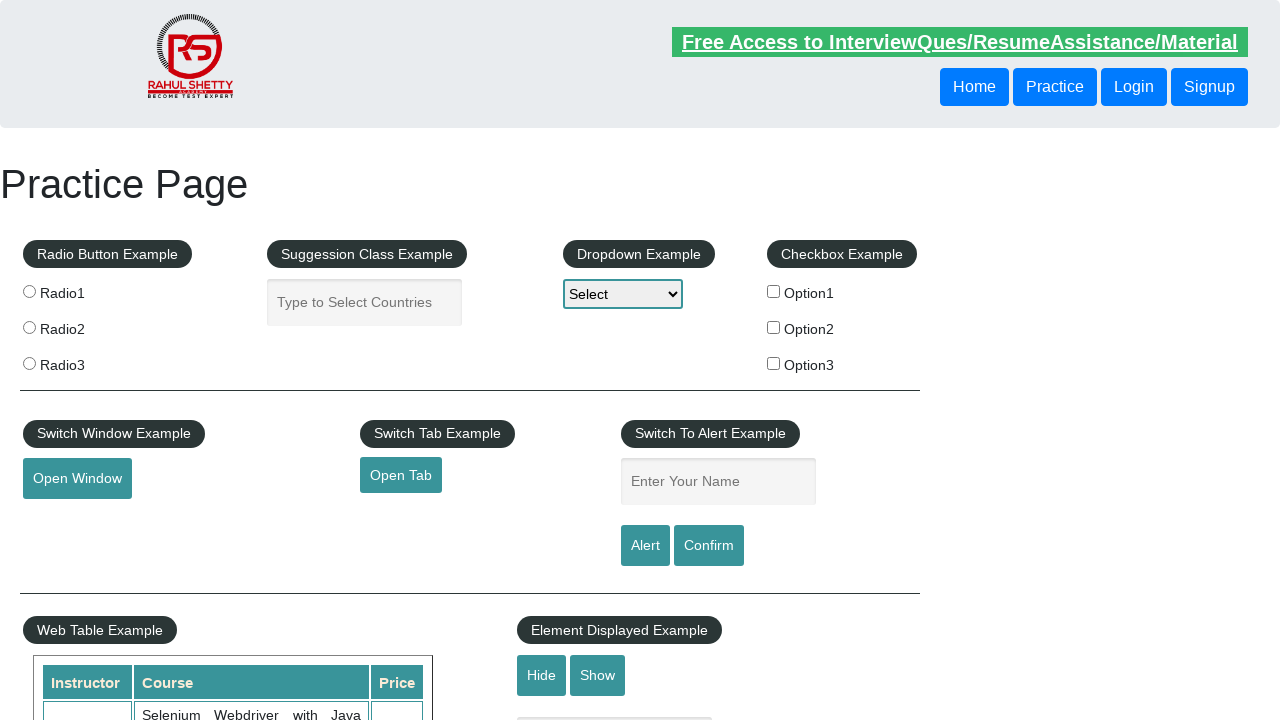

Located the product table element
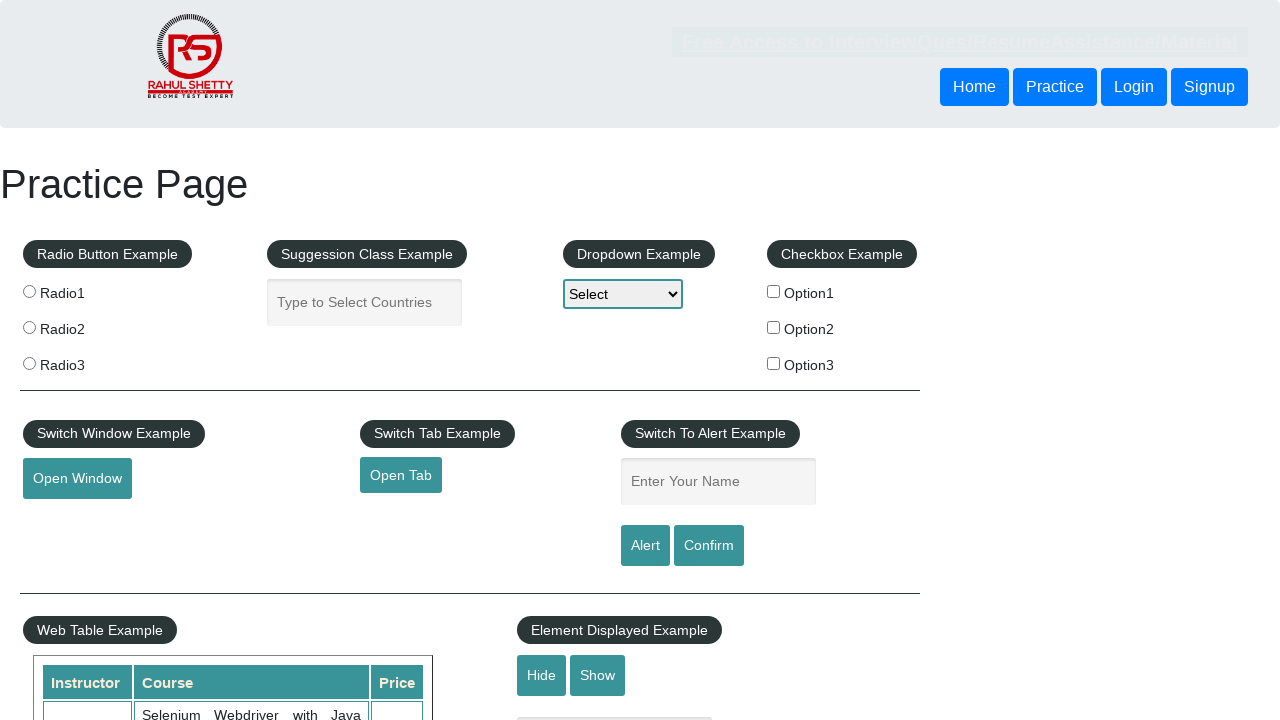

Counted table rows: 21 rows found
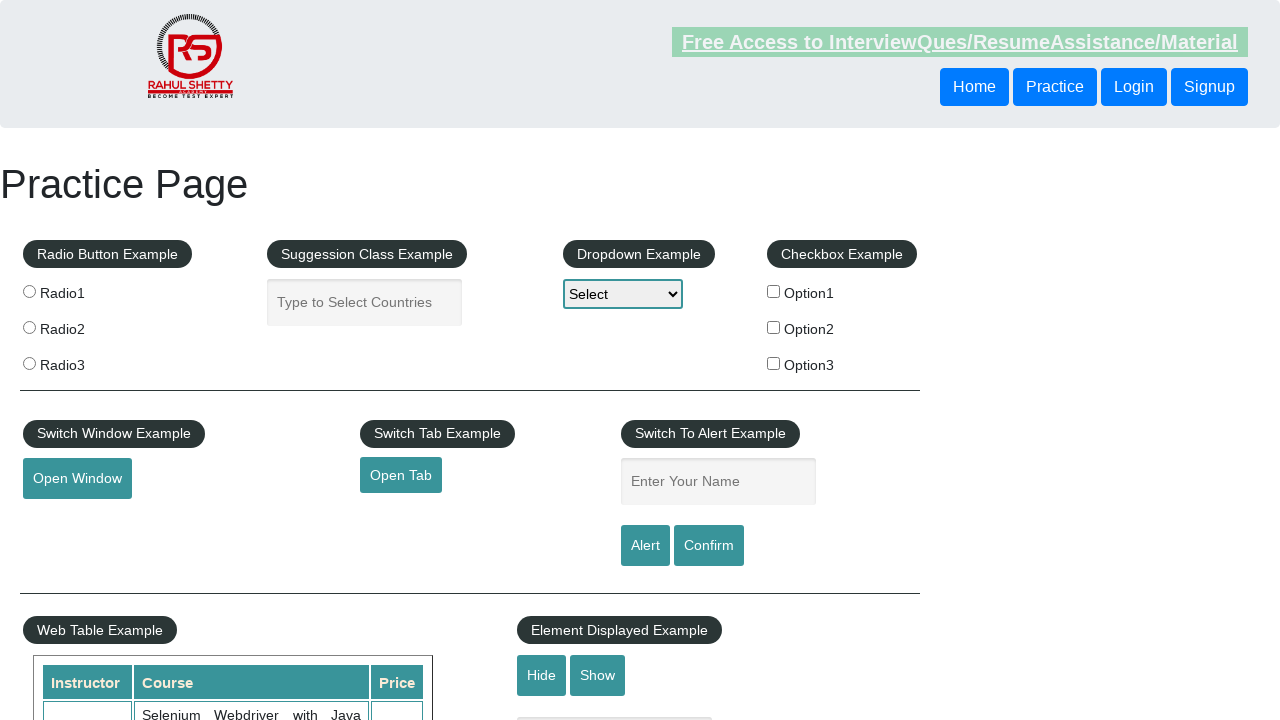

Counted table columns: 3 columns found
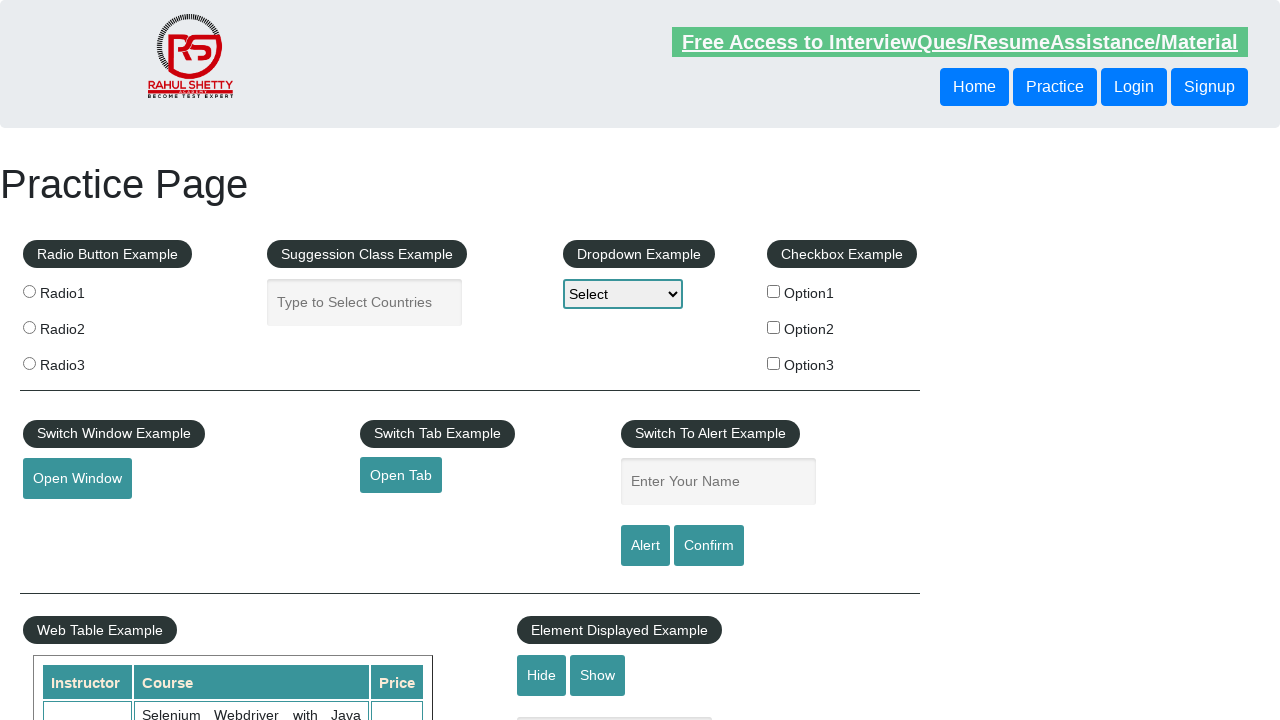

Located second data row in the table
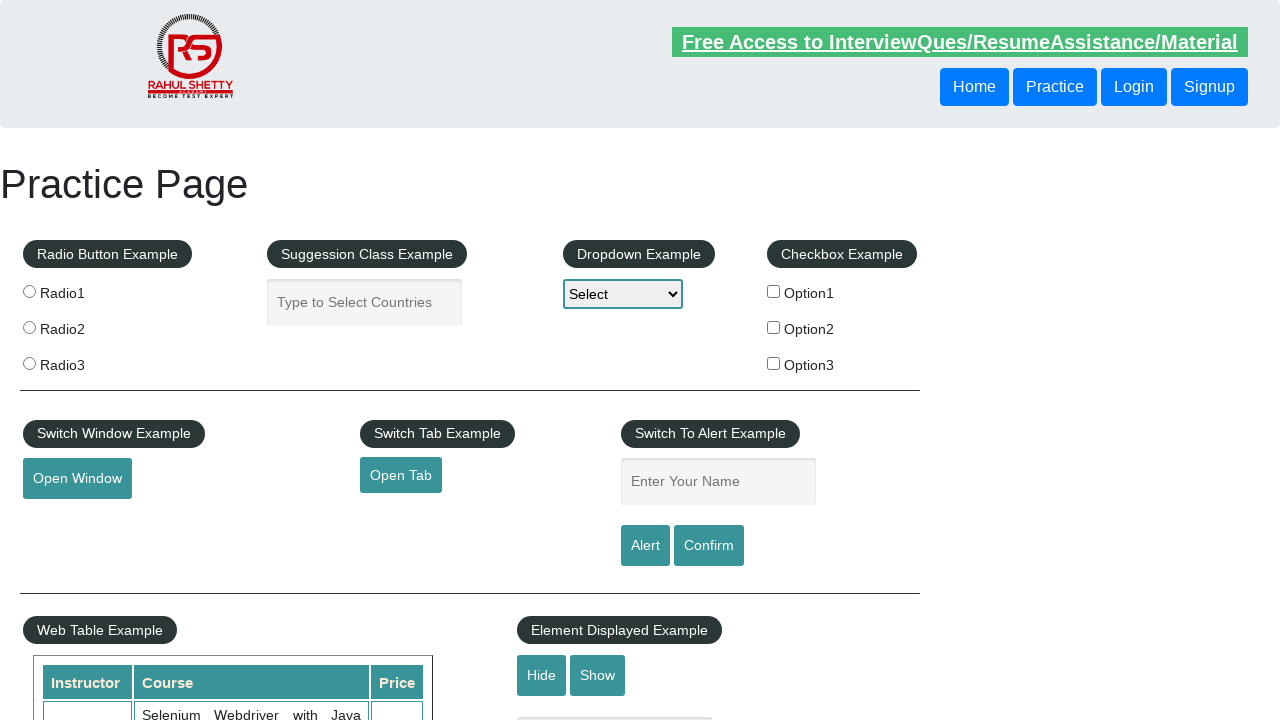

Extracted first column value from second row: Rahul Shetty
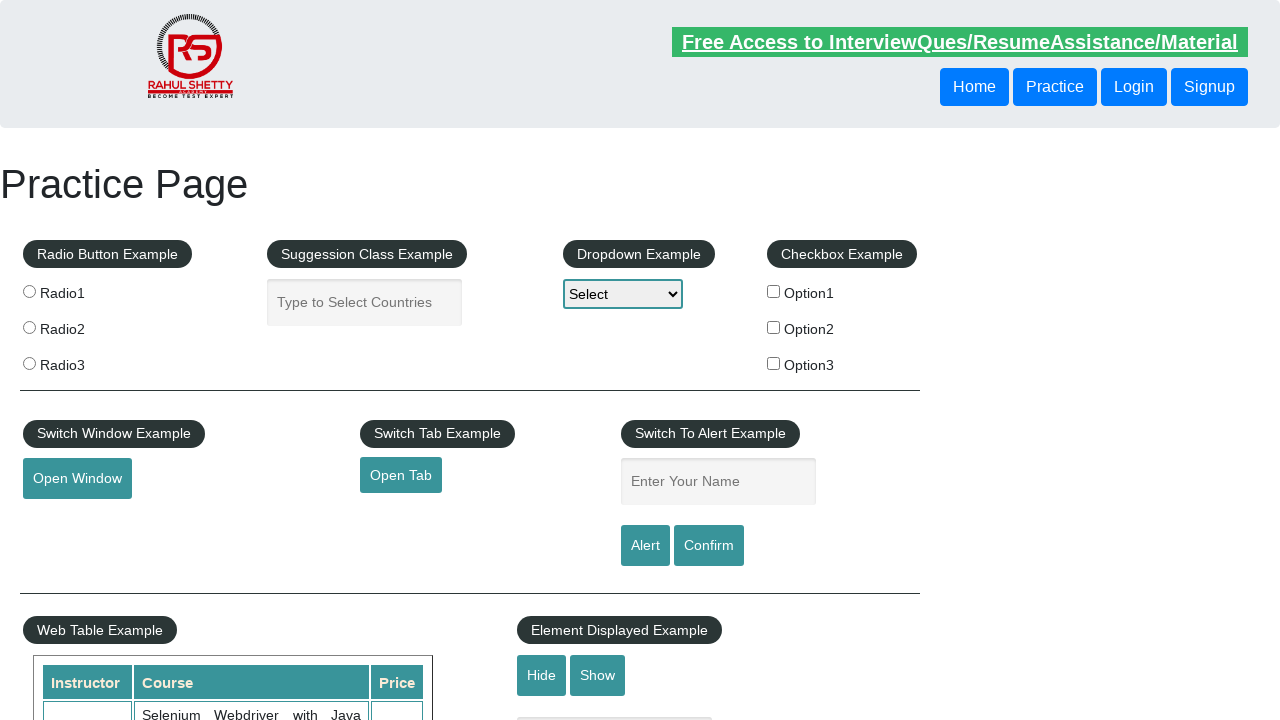

Extracted second column value from second row: Learn SQL in Practical + Database Testing from Scratch
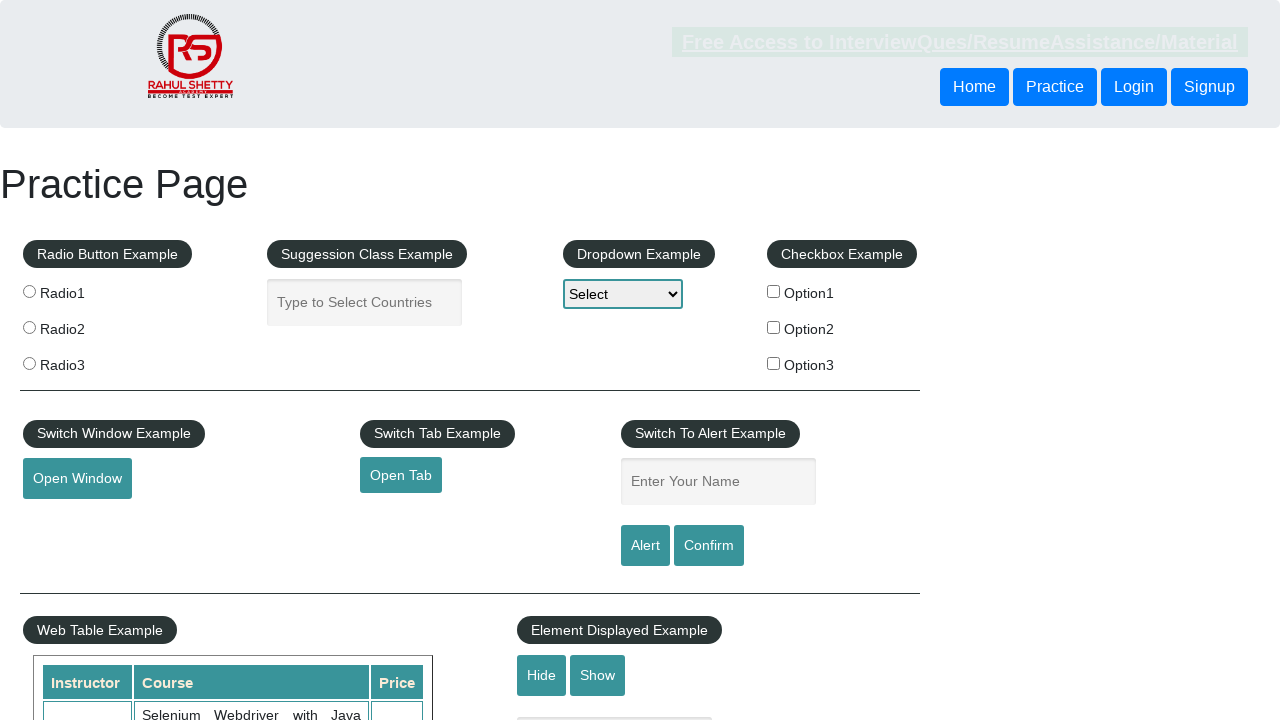

Extracted third column value from second row: 25
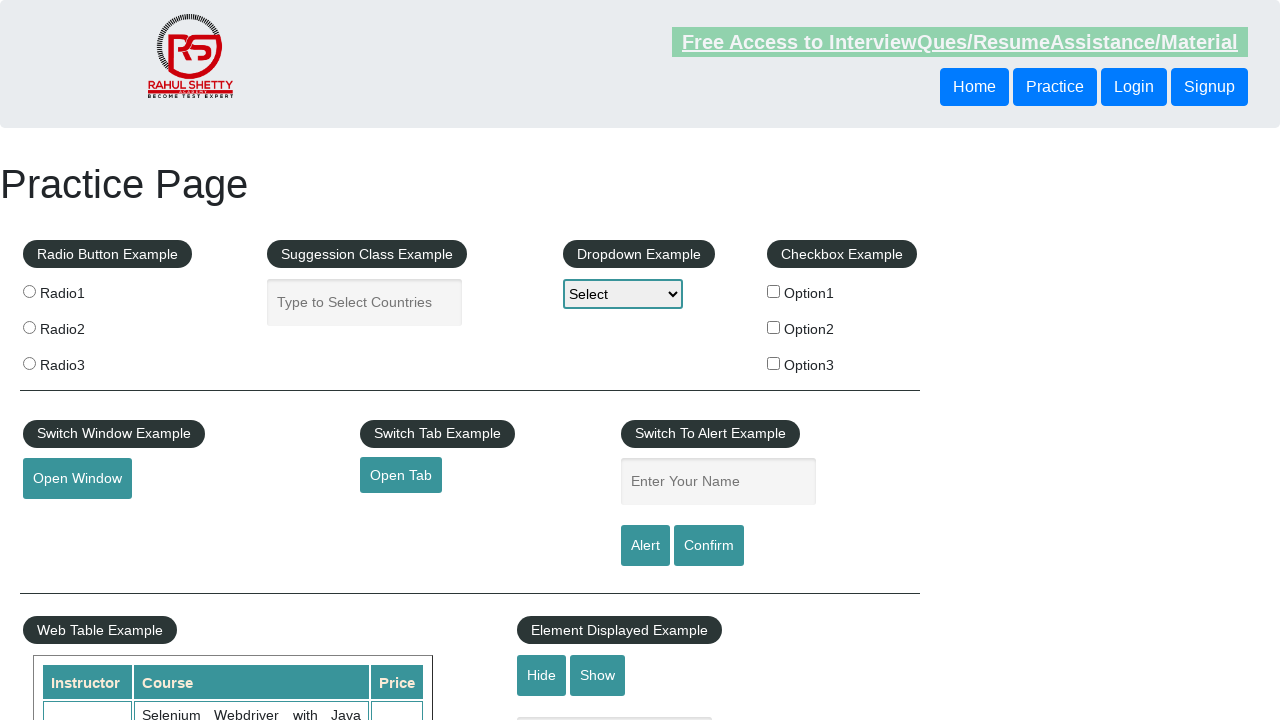

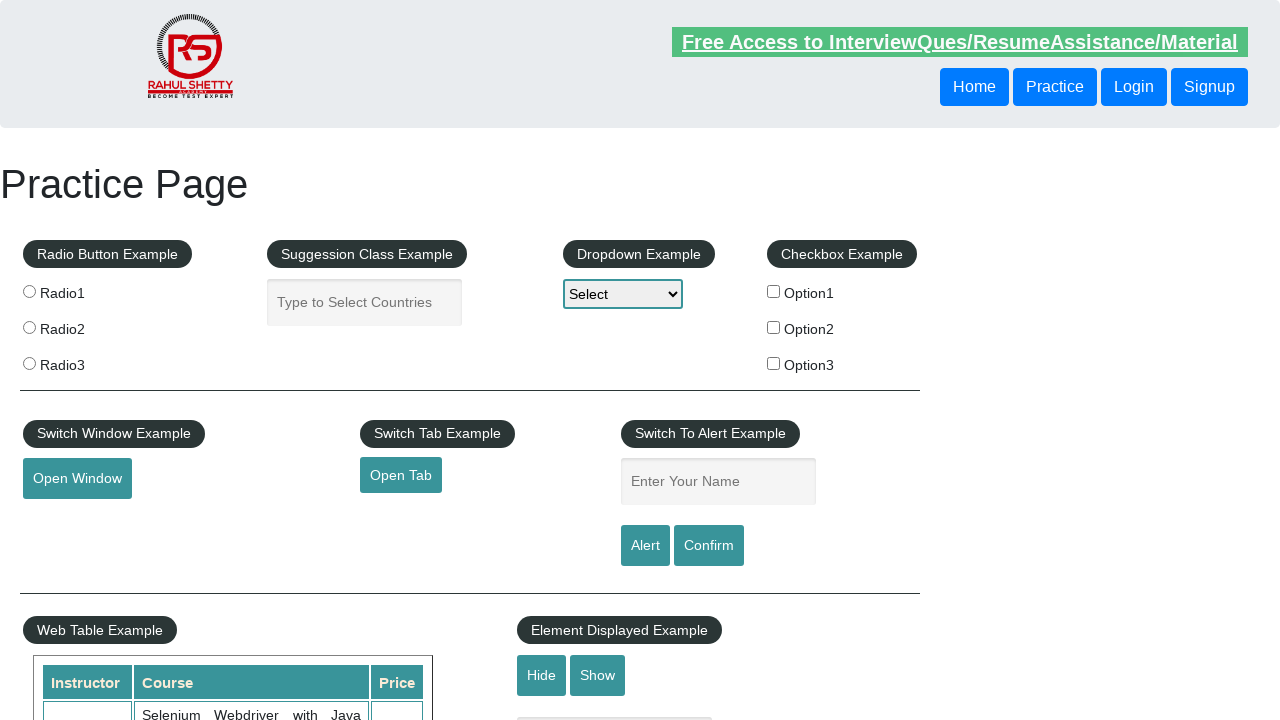